Tests dropdown selection functionality by selecting different options using various methods (by text, by index) and iterating through all available options

Starting URL: https://demoqa.com/select-menu

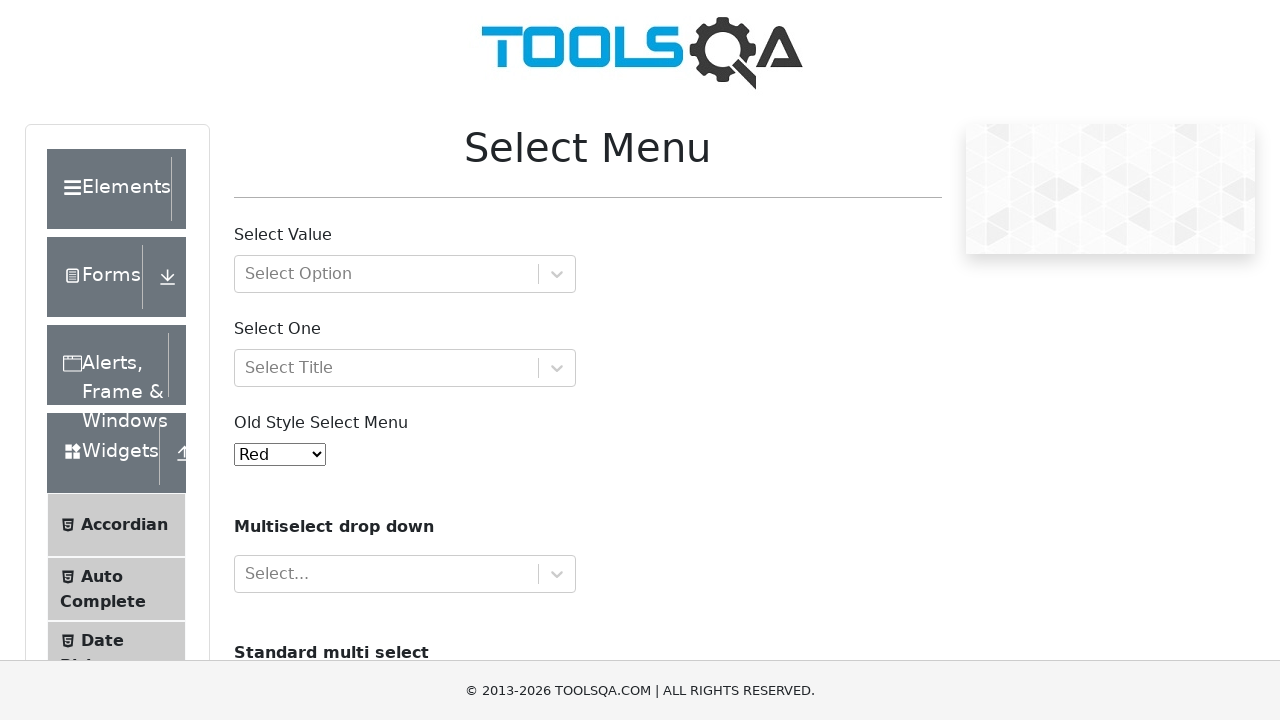

Selected 'Green' option by text from dropdown on #oldSelectMenu
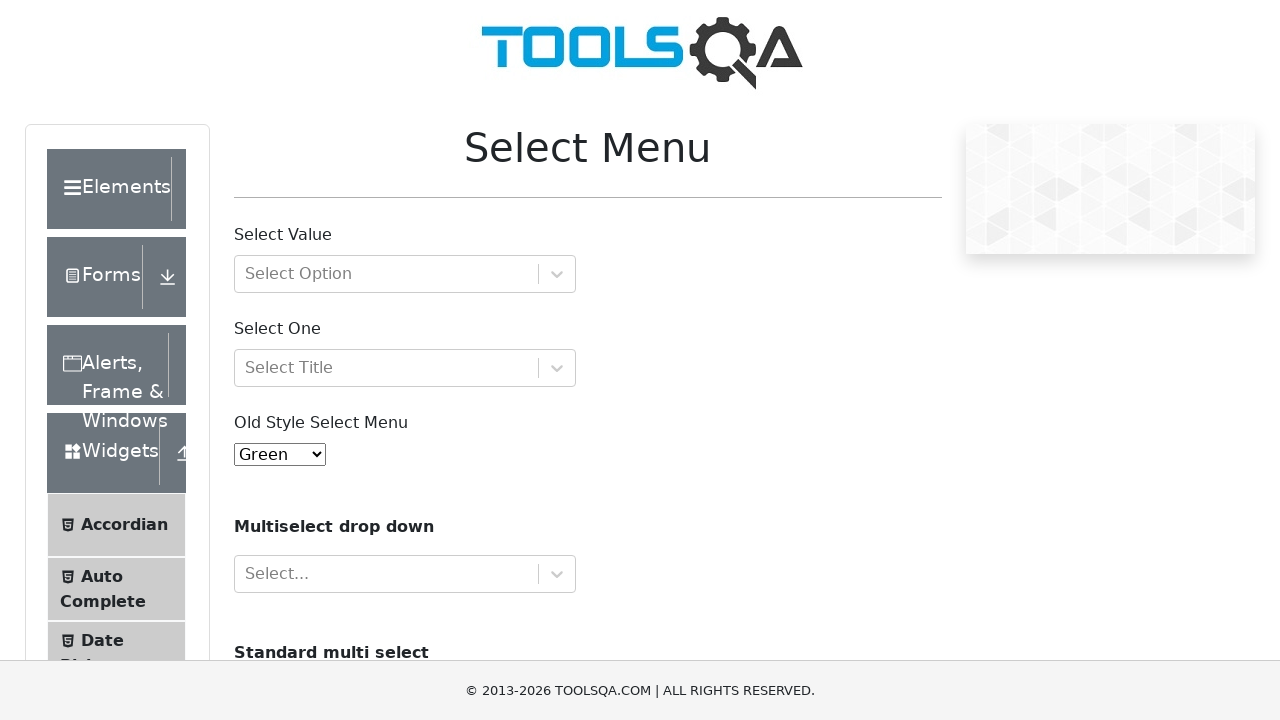

Selected option at index 6 (White) from dropdown on #oldSelectMenu
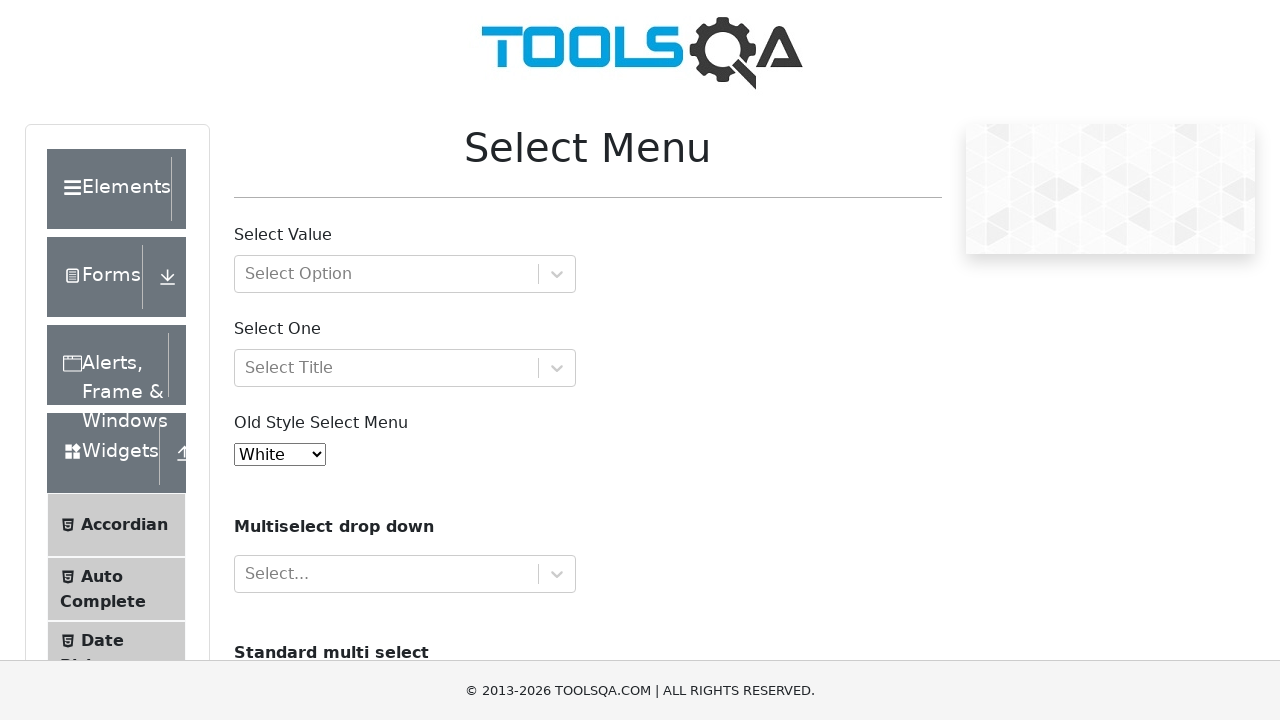

Retrieved all available options from dropdown
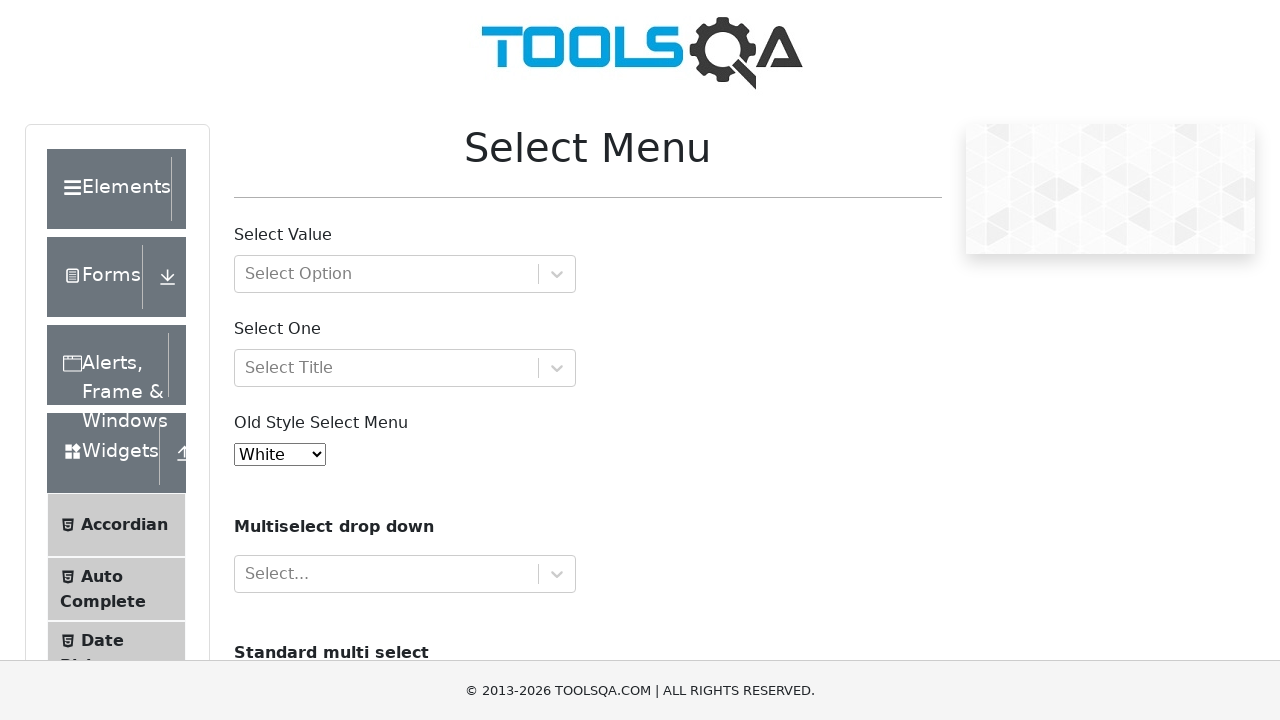

Selected 'Black' option at index 5 from dropdown on #oldSelectMenu
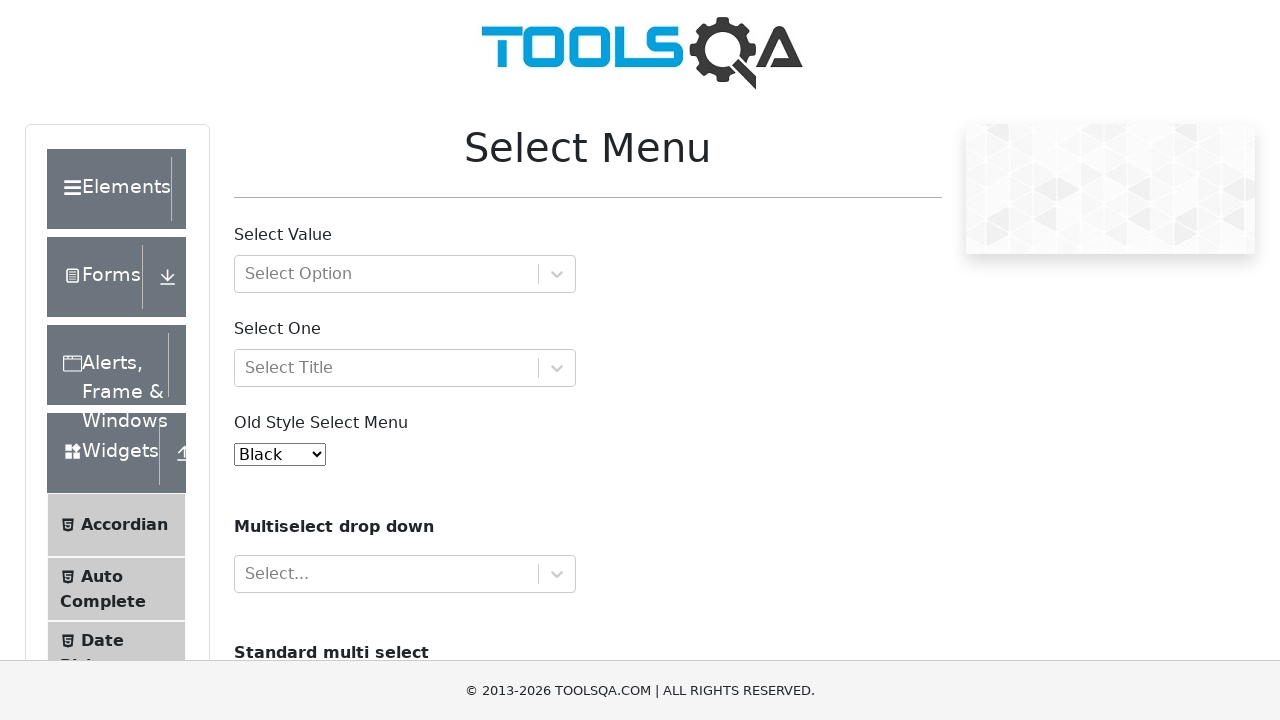

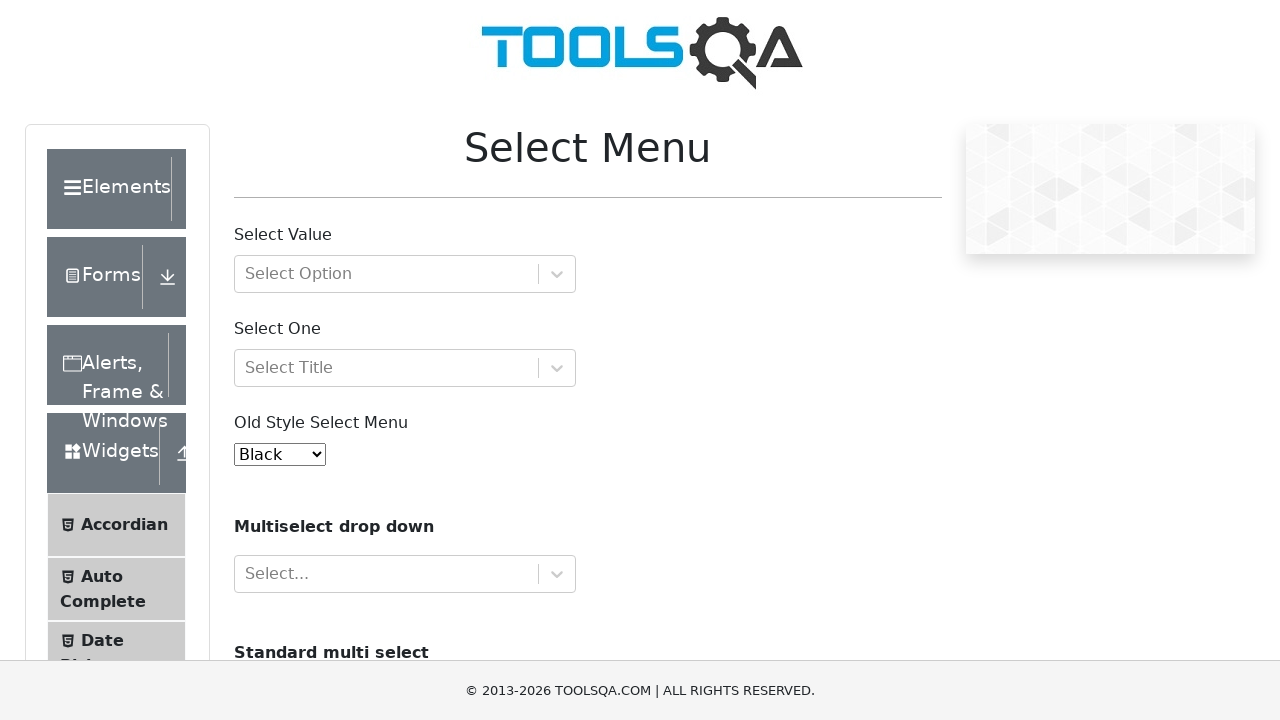